Tests clicking the menu options element in the top navigation area

Starting URL: https://www.caru-care.com/

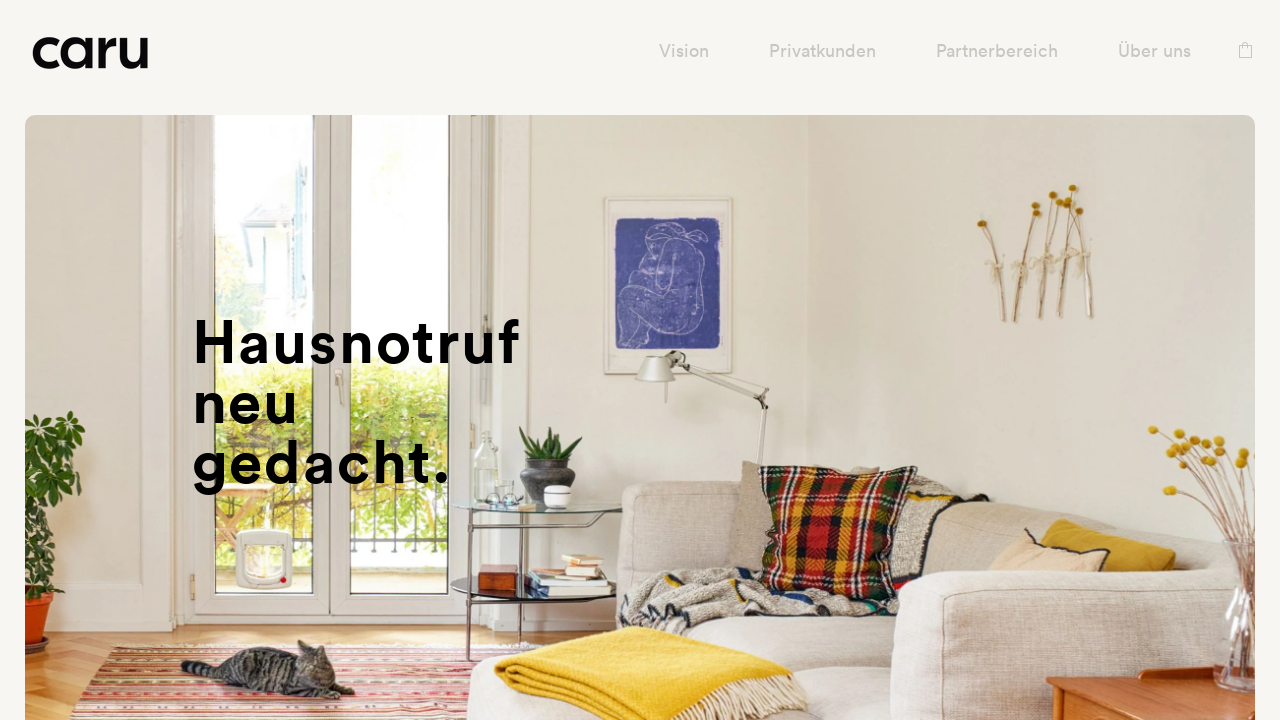

Clicked the menu options element in the top navigation area at (1238, 50) on .tt-col-obj.tt-obj-options
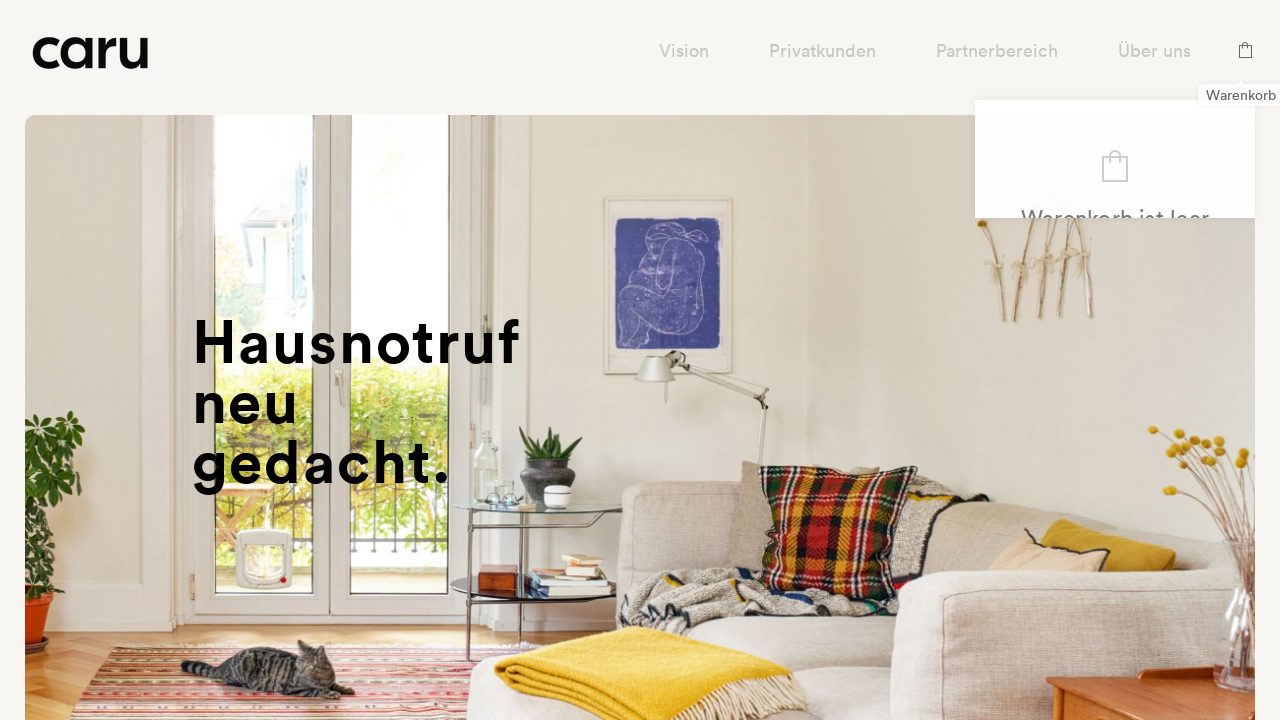

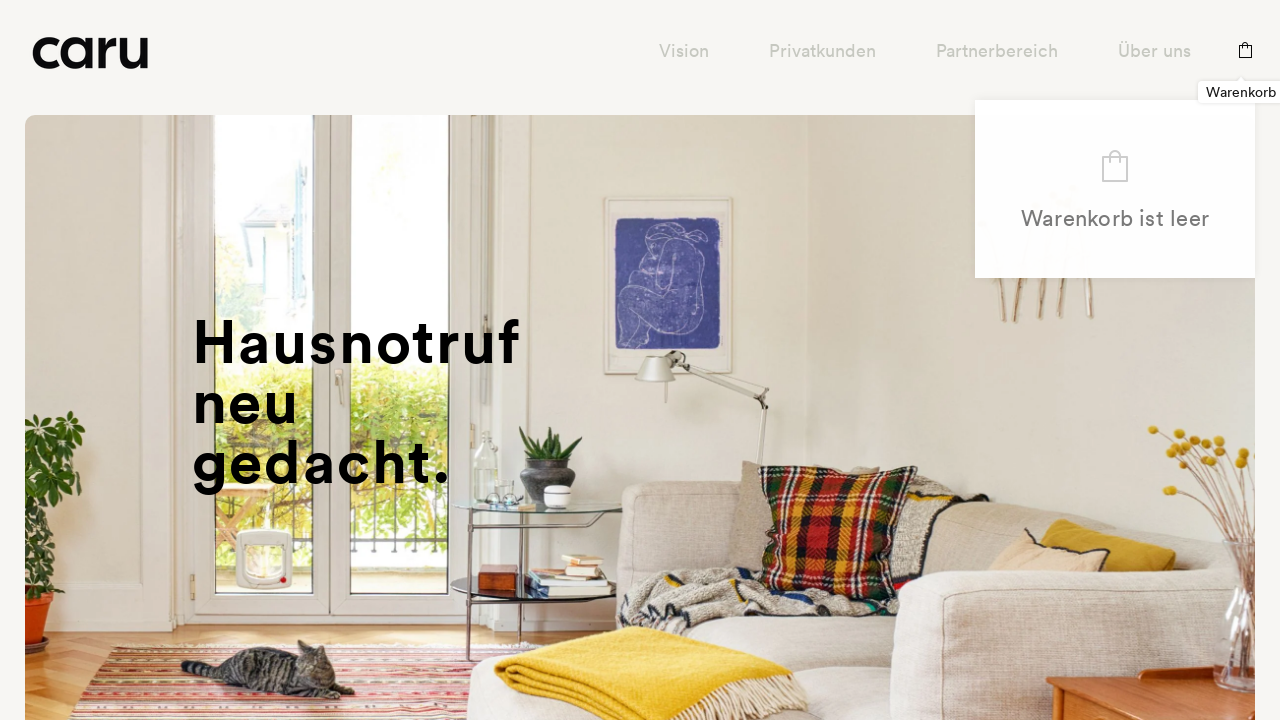